Navigates to a shopping site, finds the Brocolli product from the list of products, and clicks its add to cart button

Starting URL: https://rahulshettyacademy.com/seleniumPractise

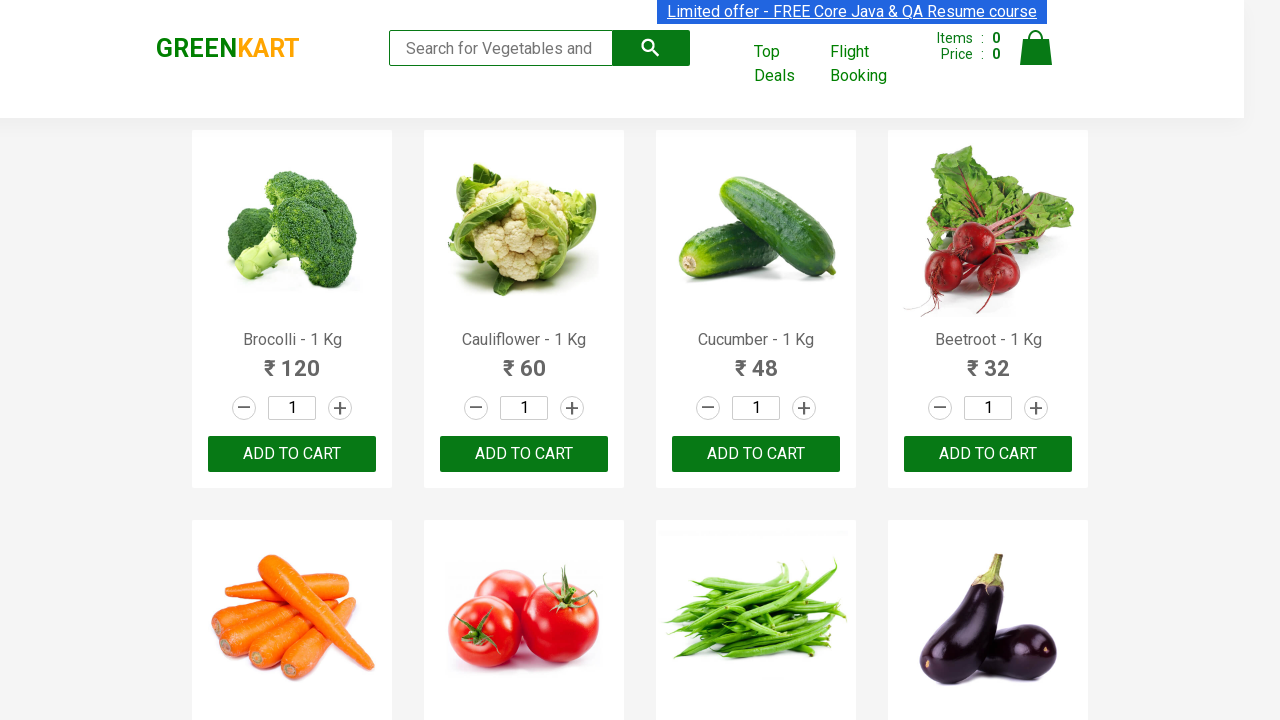

Located all product name elements on the page
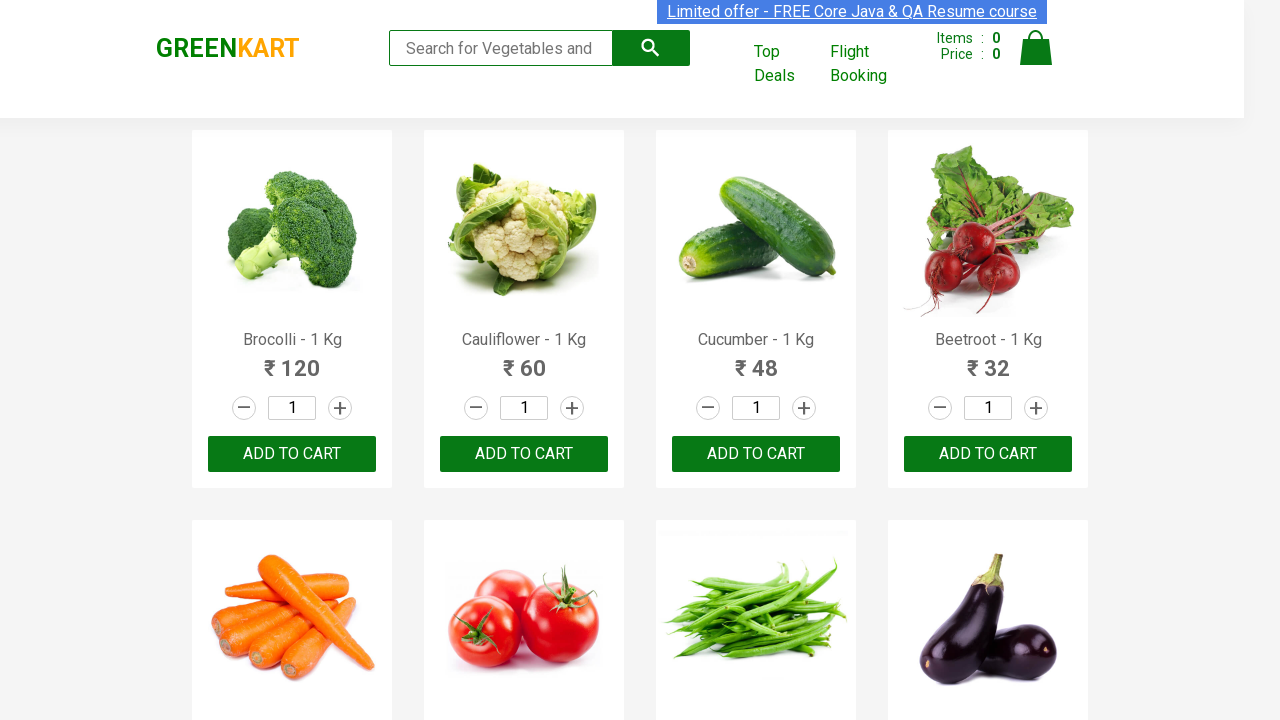

Checking product: Brocolli - 1 Kg
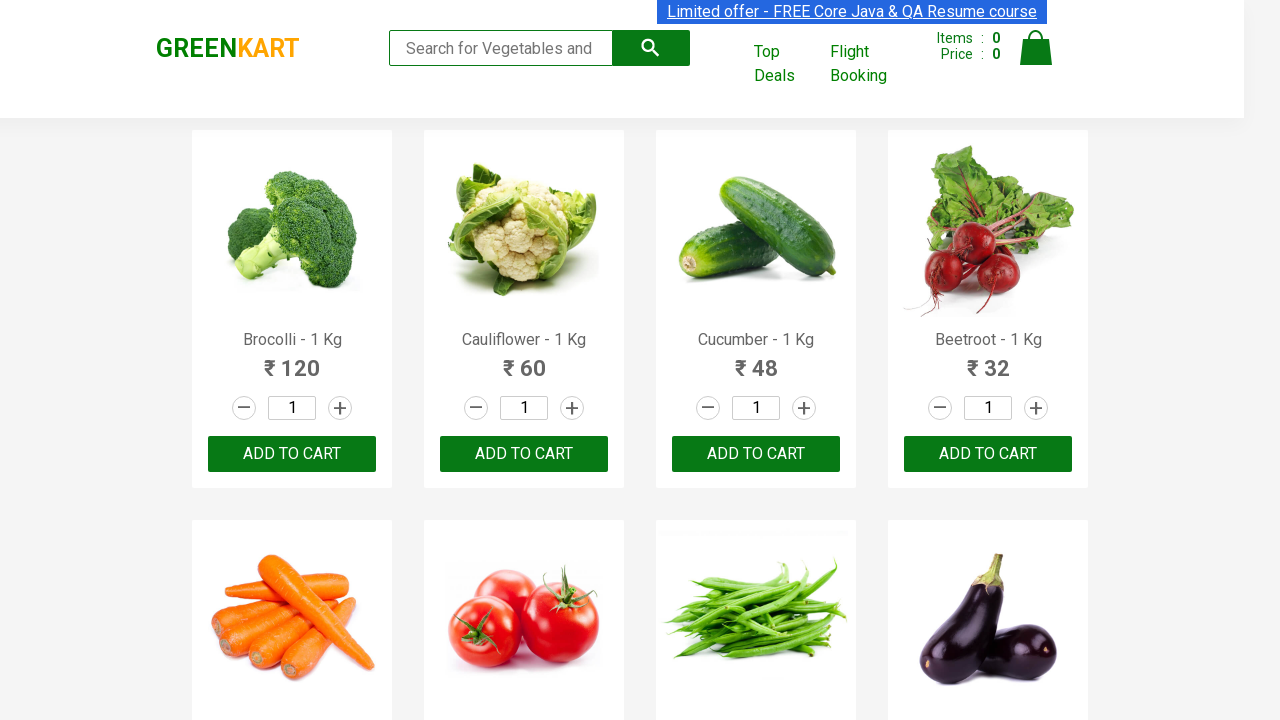

Located parent element of Brocolli product
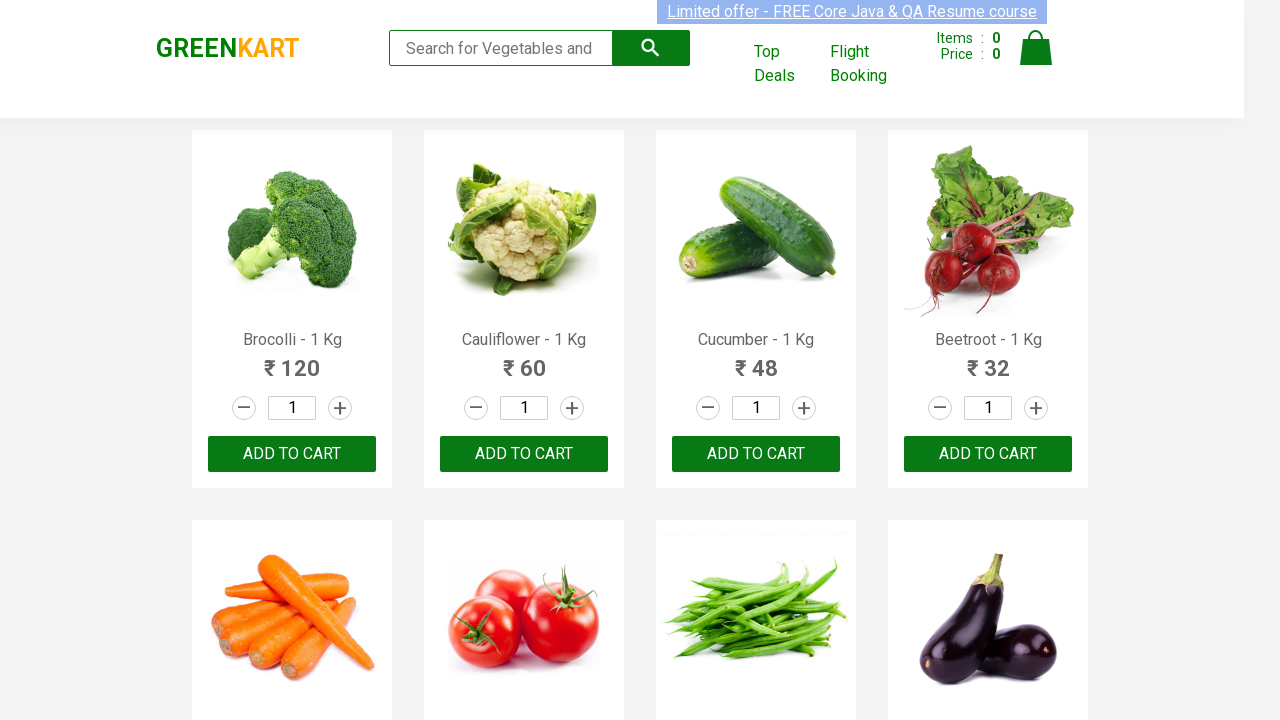

Located add to cart button for Brocolli
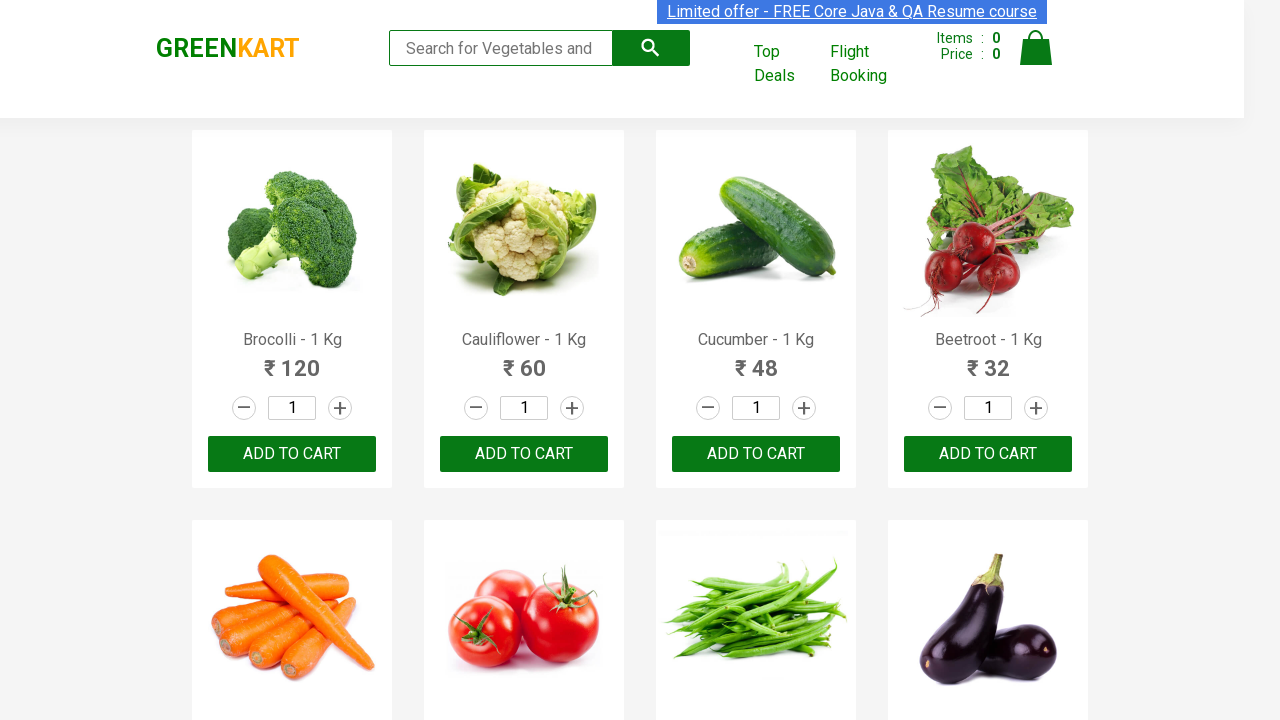

Clicked add to cart button for Brocolli
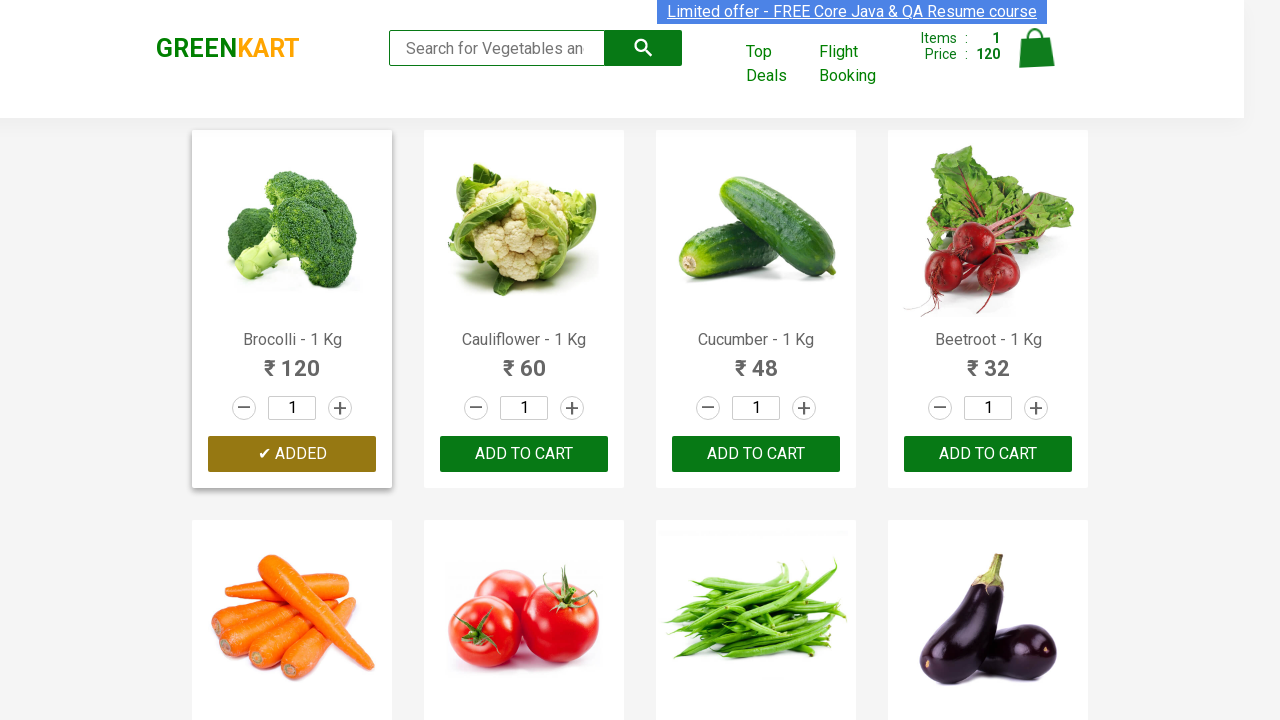

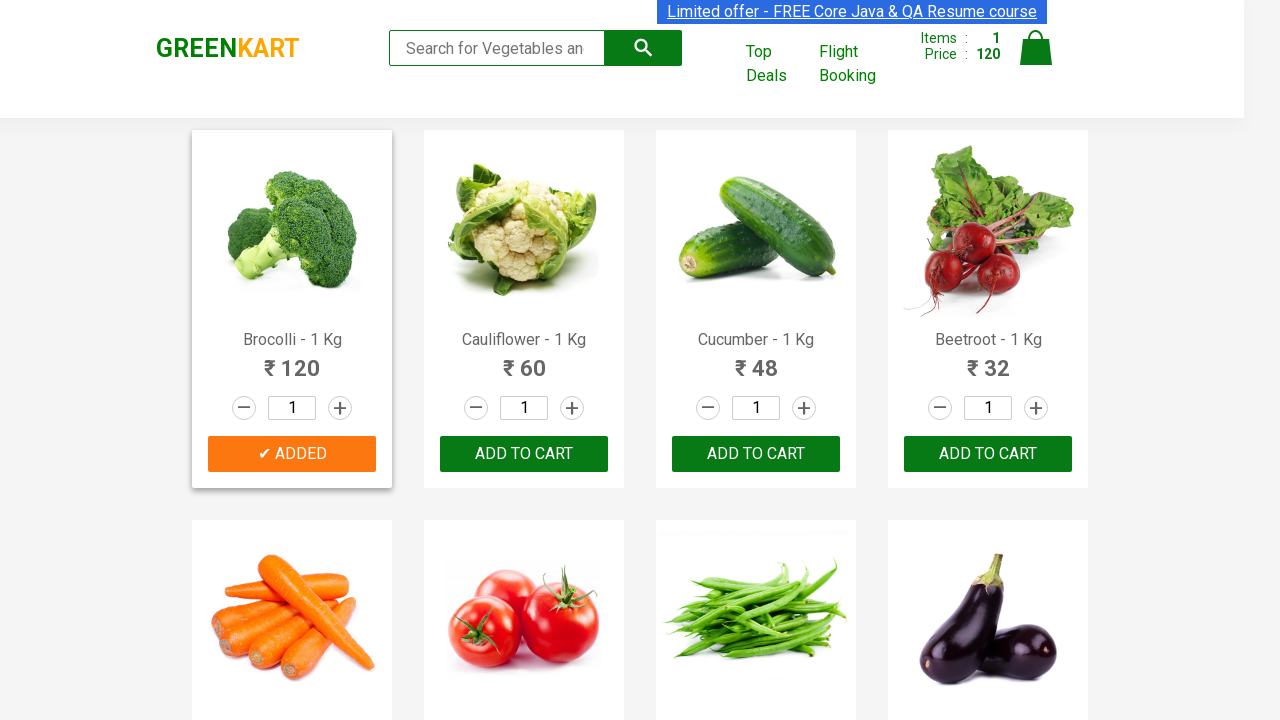